Tests injecting jQuery Growl notification library into a webpage and displaying a notification message using JavaScript execution.

Starting URL: http://the-internet.herokuapp.com

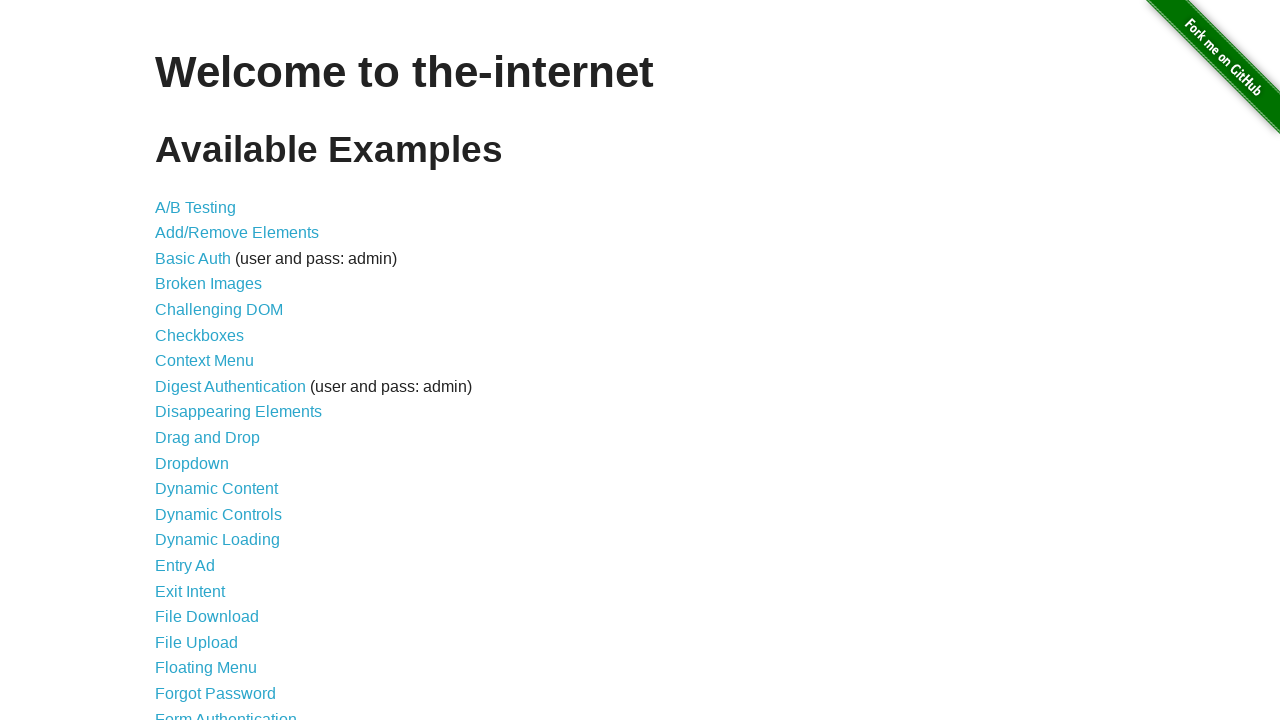

Injected jQuery library into page if not already present
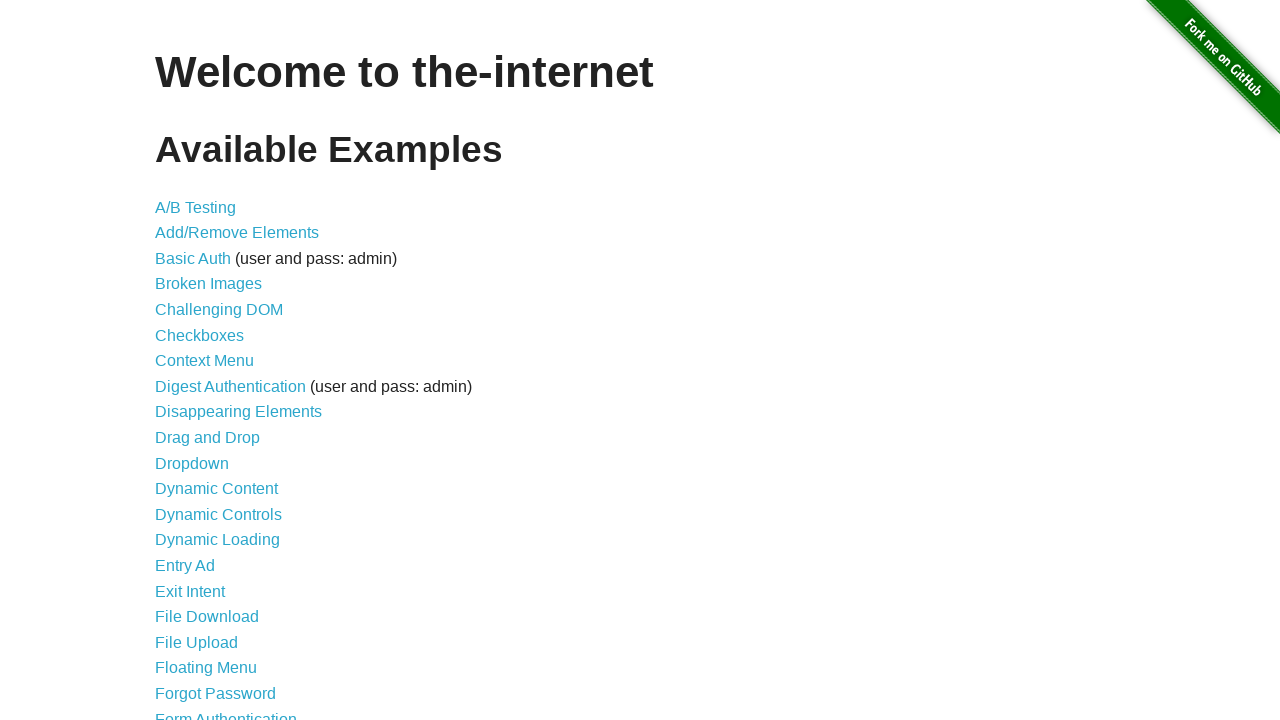

jQuery library loaded successfully
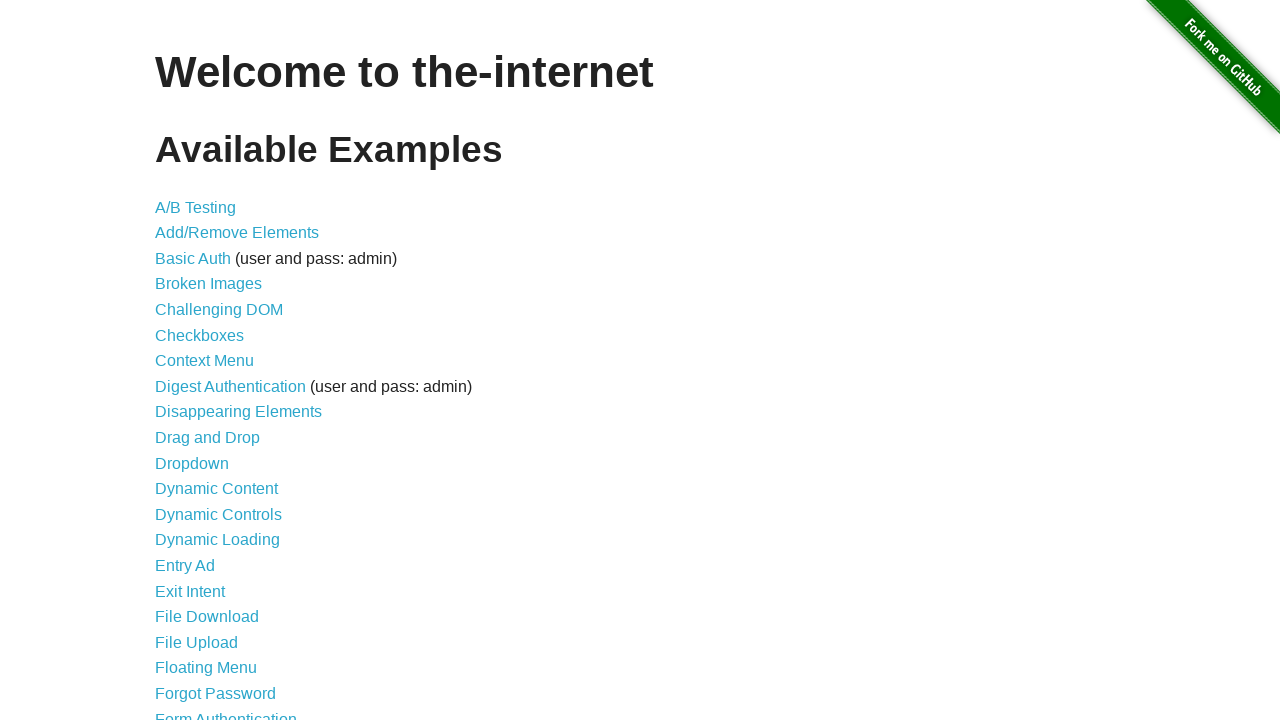

Injected jquery-growl JavaScript library
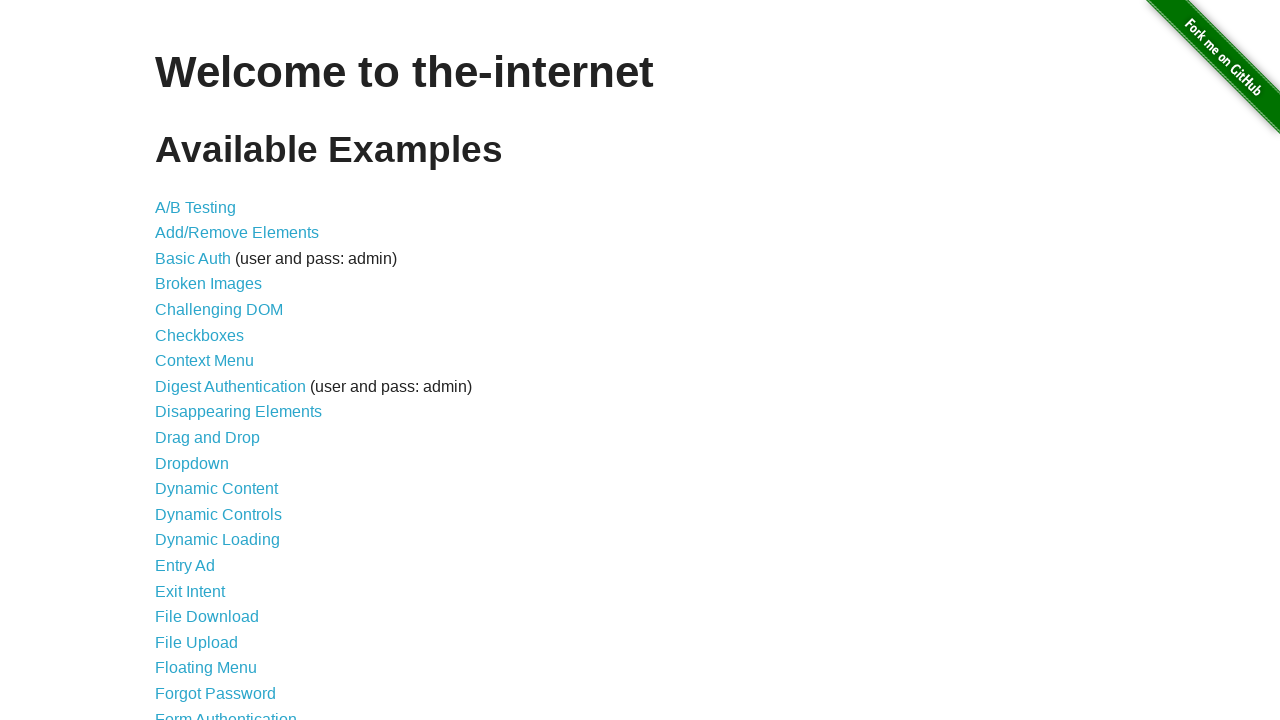

jquery-growl library loaded successfully
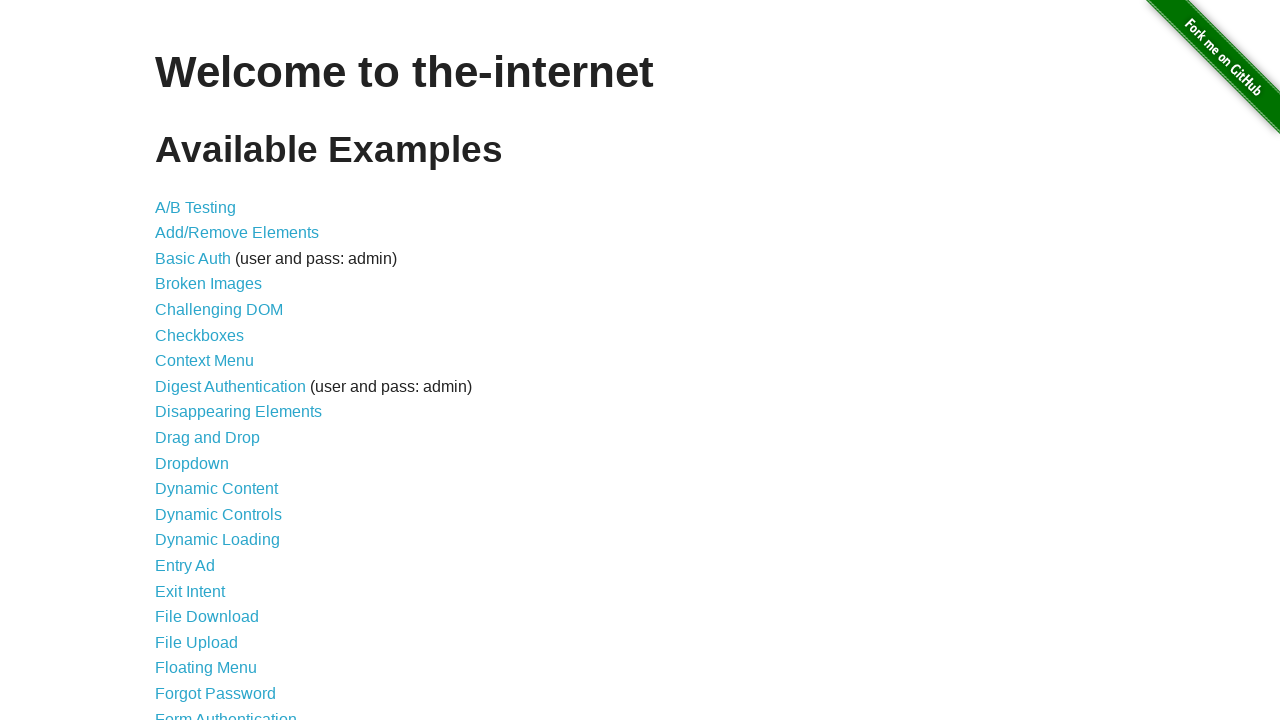

Injected jquery-growl CSS stylesheet
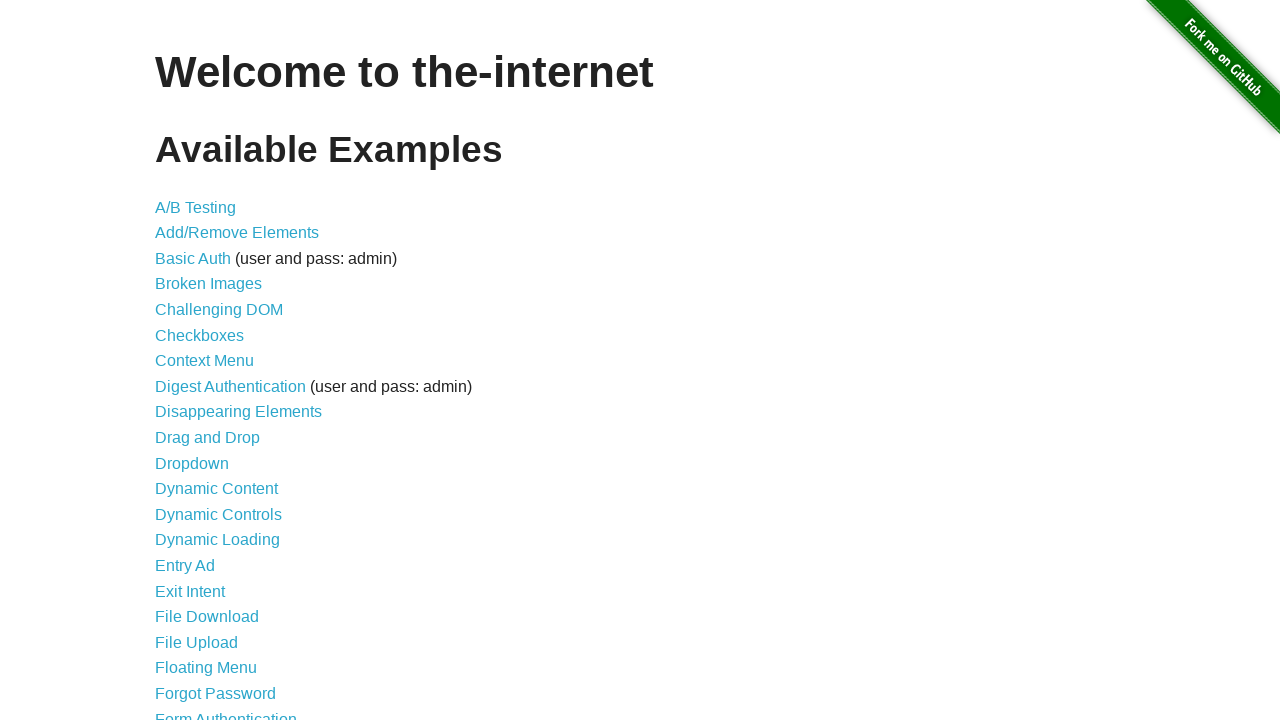

Displayed jQuery Growl notification with title 'GET' and message '/'
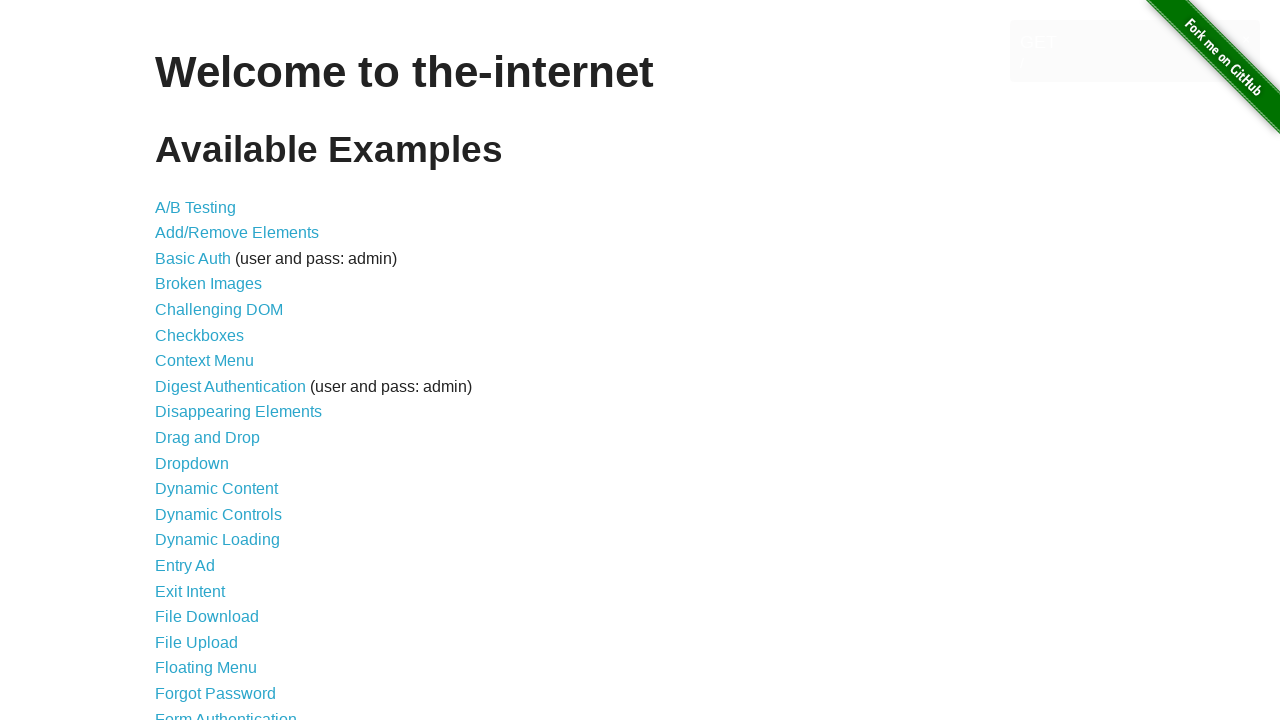

Growl notification message element appeared on page
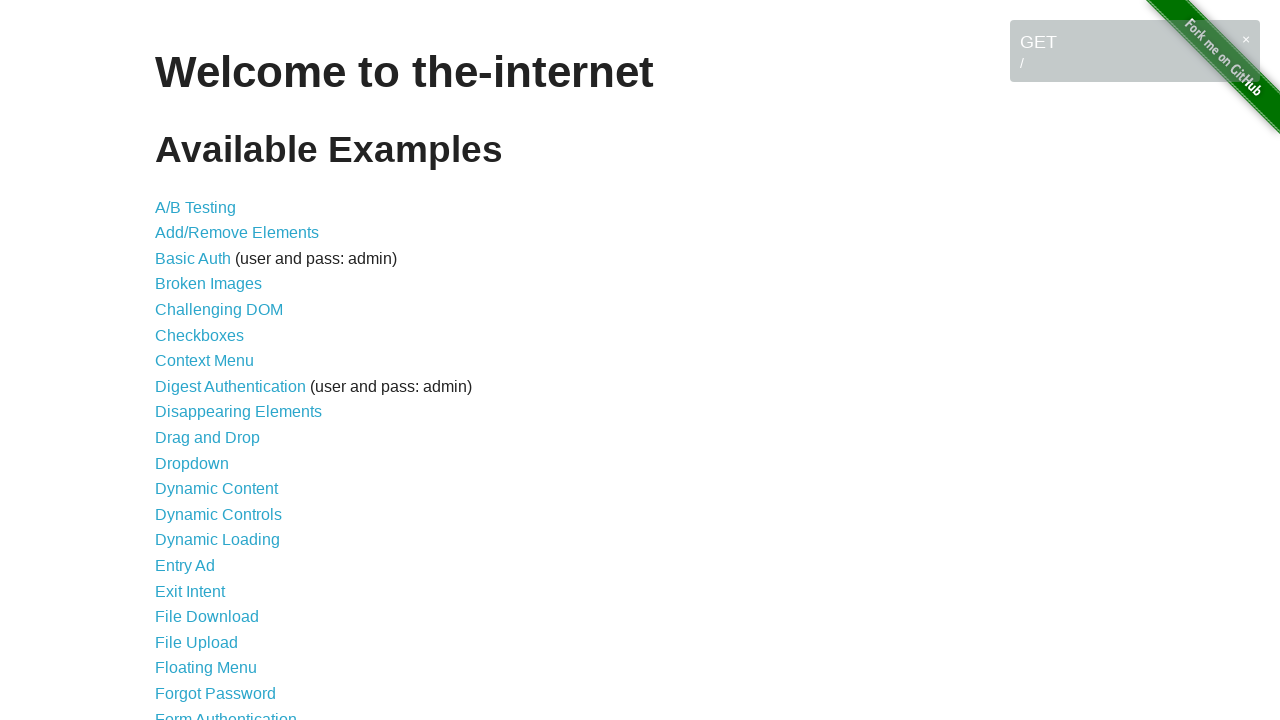

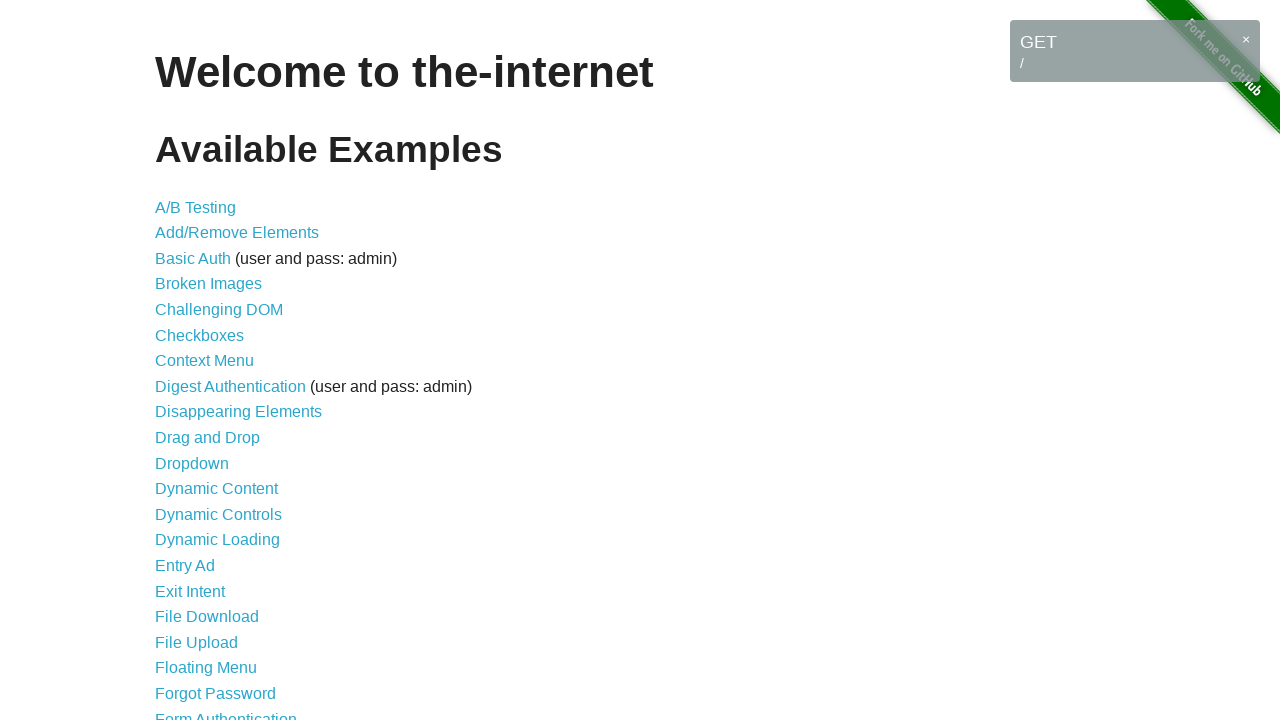